Tests highlighting an element on a page by changing its border style to a red dashed border using JavaScript execution, waiting for 2 seconds, then reverting the style back to the original.

Starting URL: http://the-internet.herokuapp.com/large

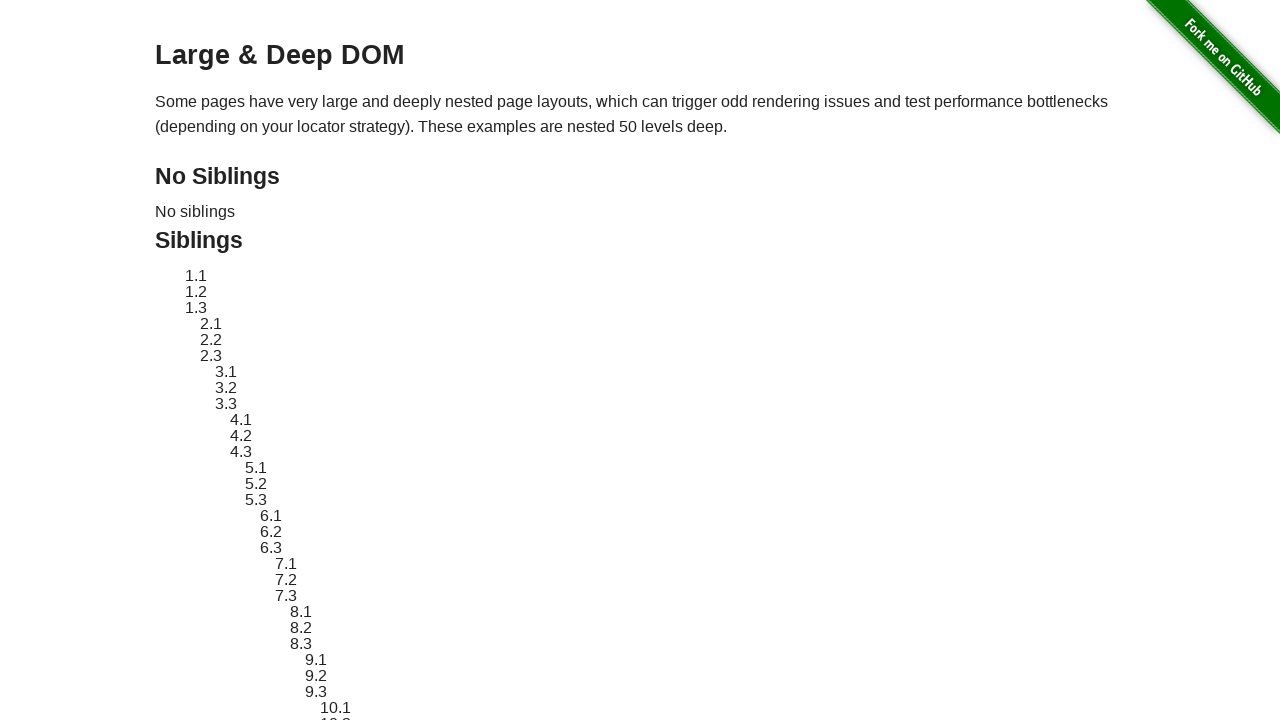

Located target element with ID 'sibling-2.3'
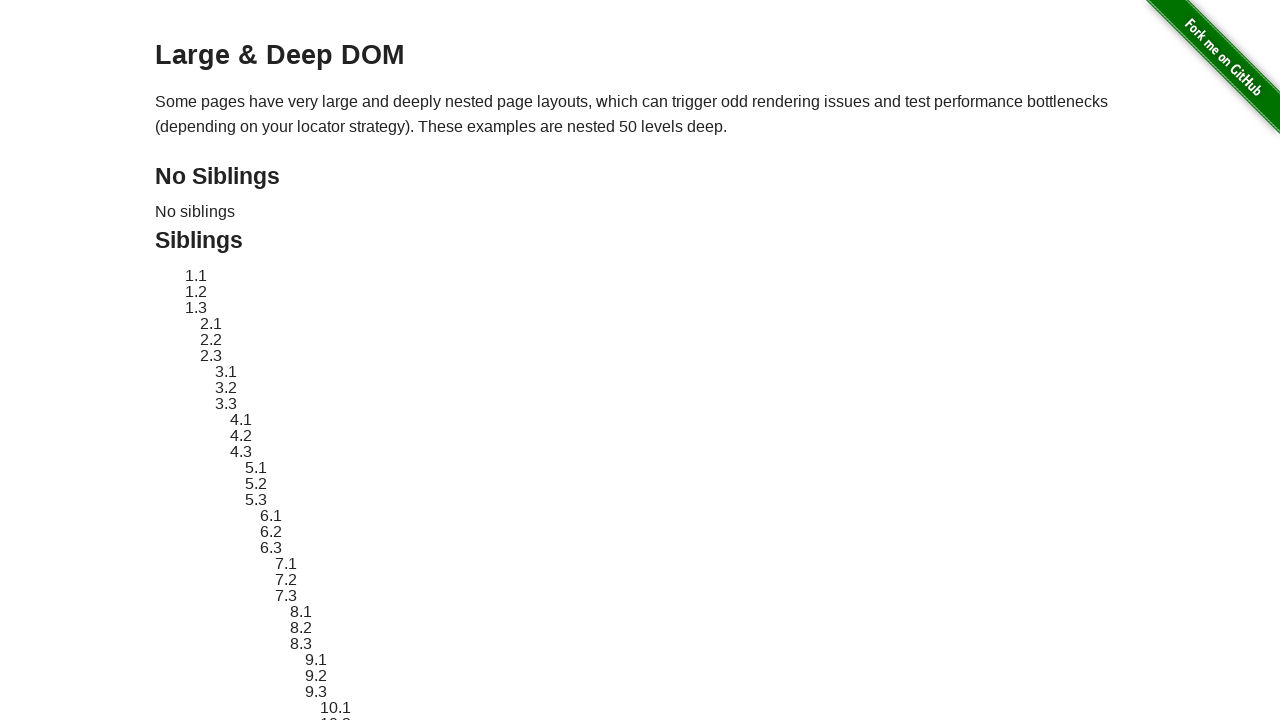

Target element became visible
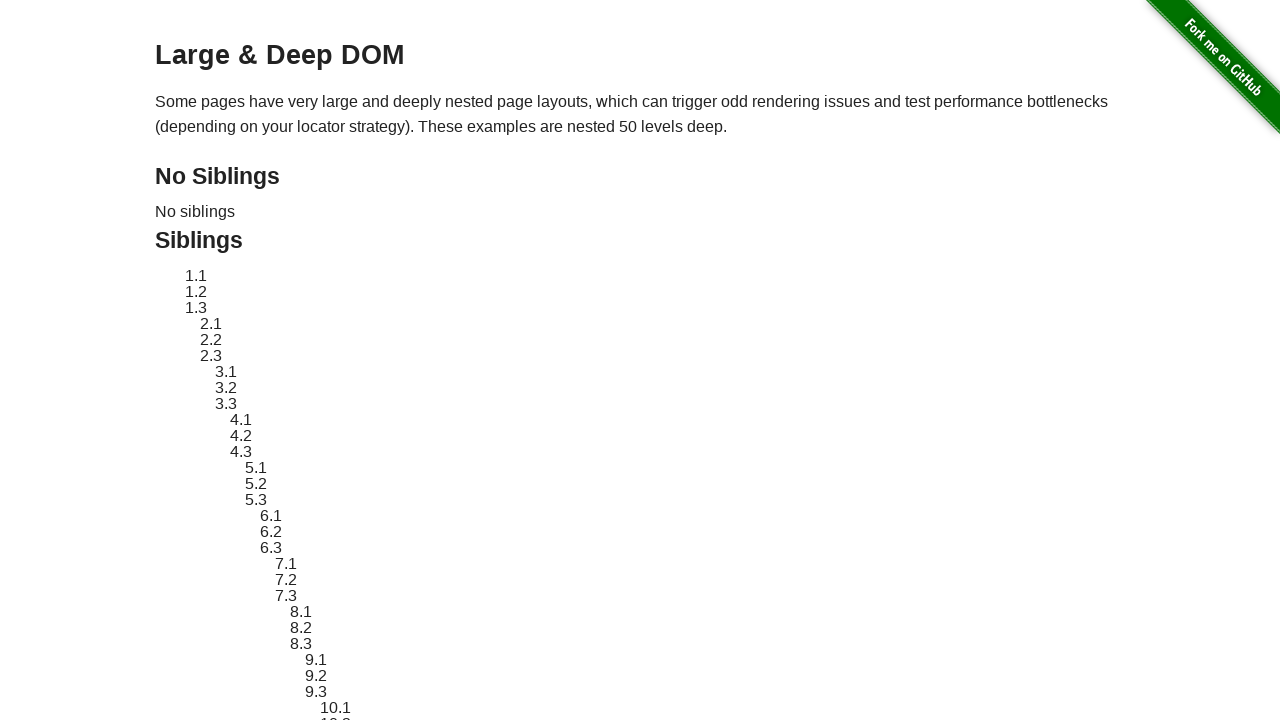

Stored original element style
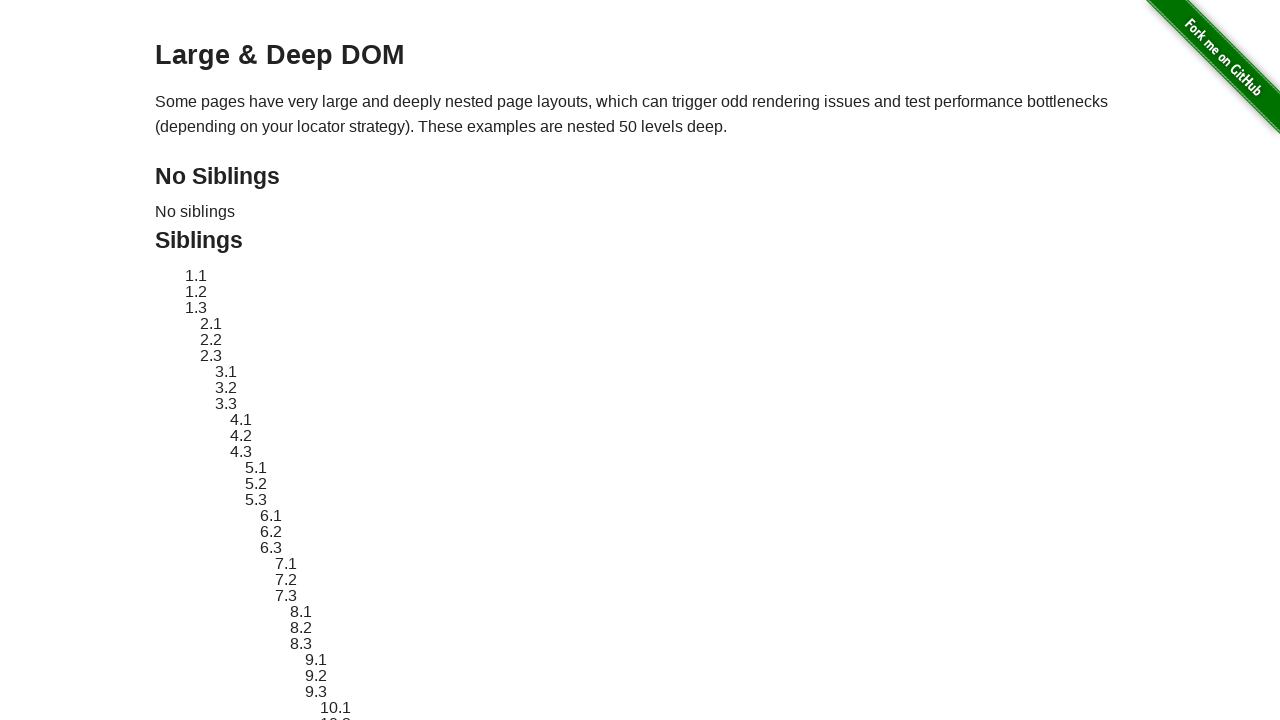

Applied red dashed border highlight to target element
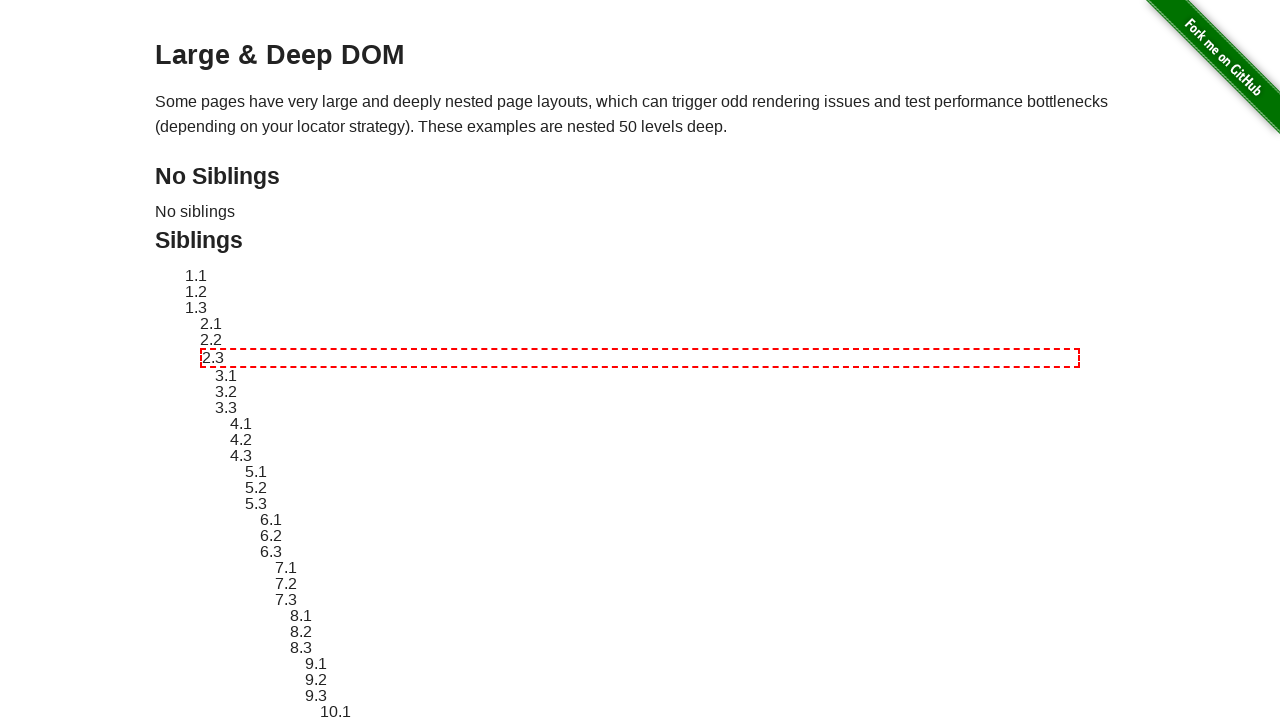

Waited 2 seconds to display highlight
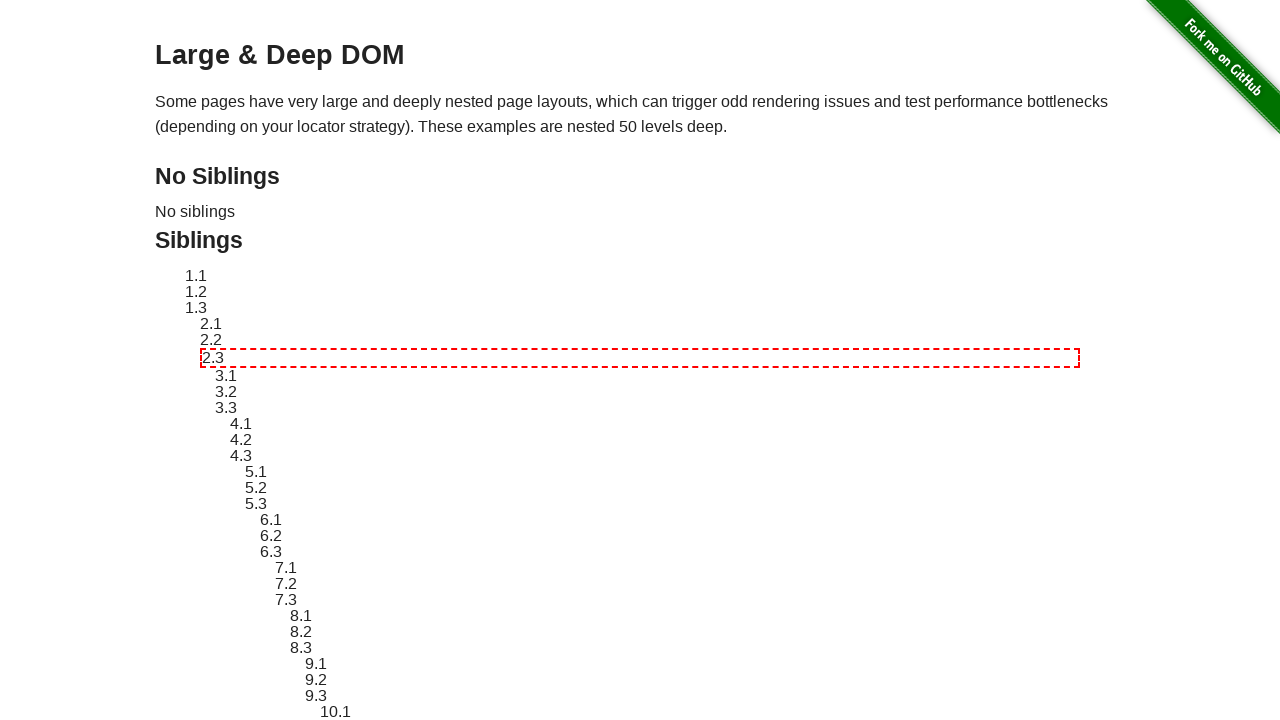

Reverted element style to original
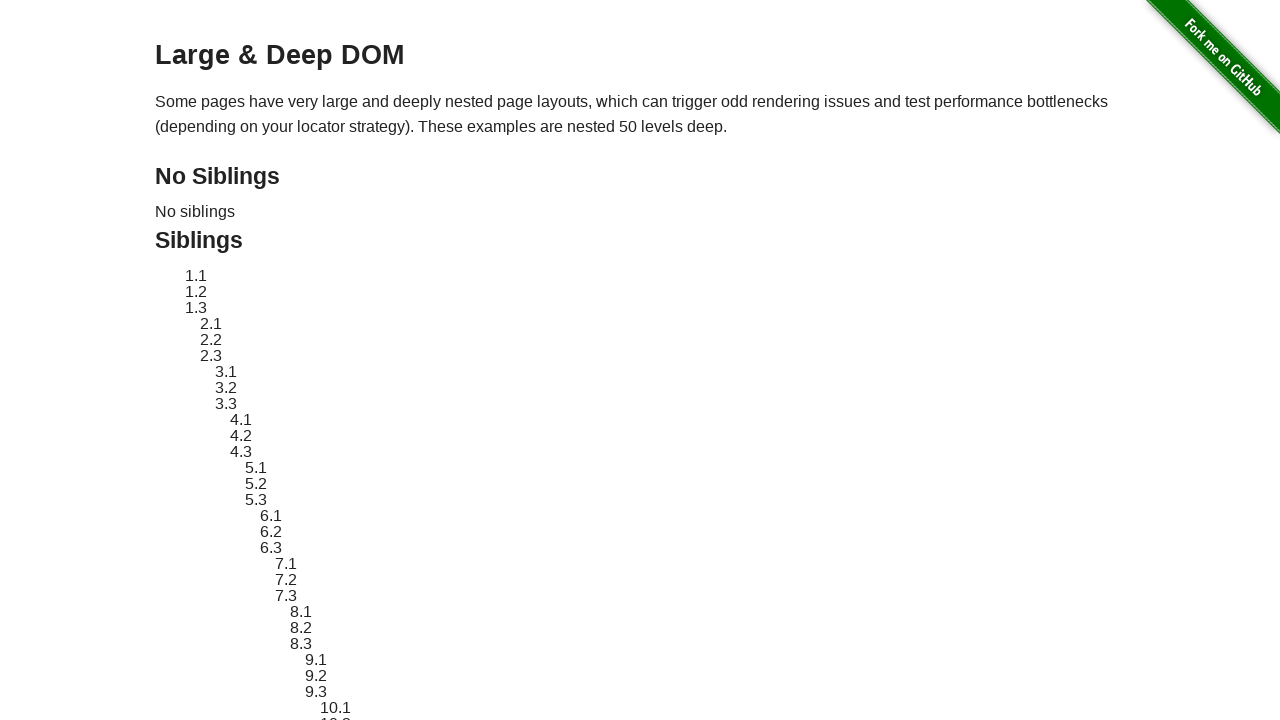

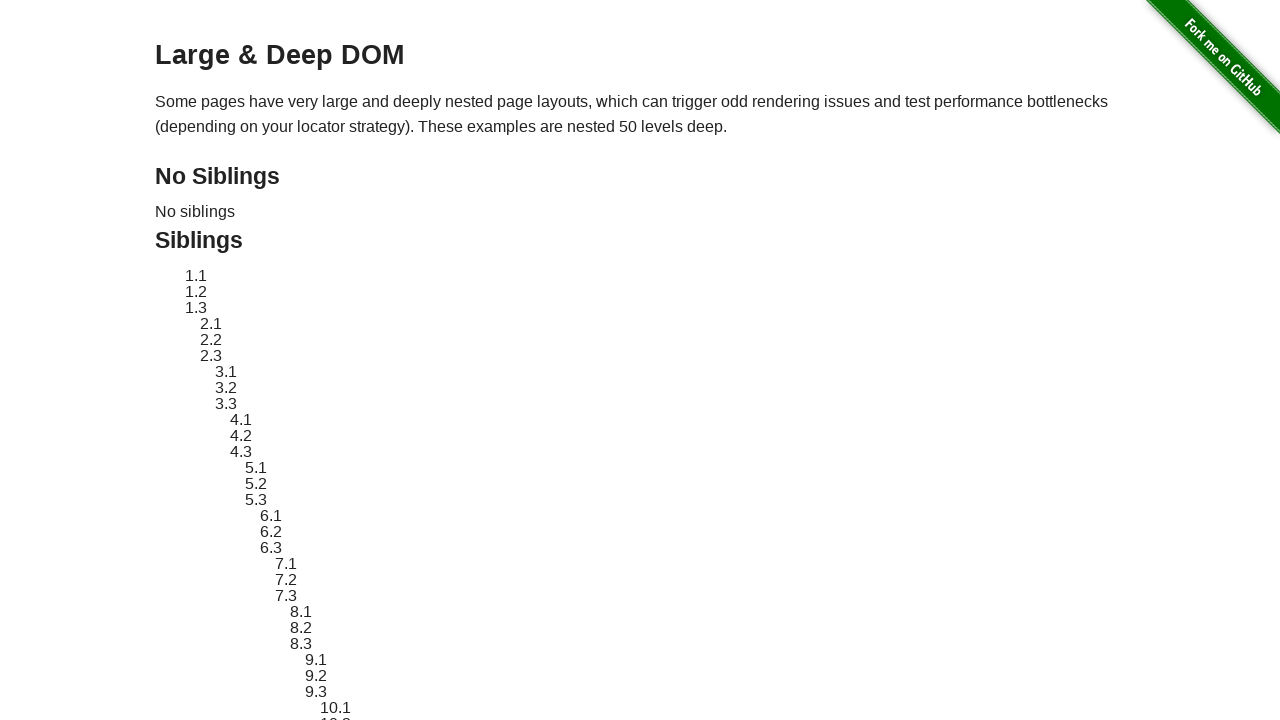